Tests clicking a primary button that triggers a JavaScript alert, accepting the alert, and refreshing the page - repeated 3 times to verify consistent behavior with dynamic class attributes.

Starting URL: http://uitestingplayground.com/classattr

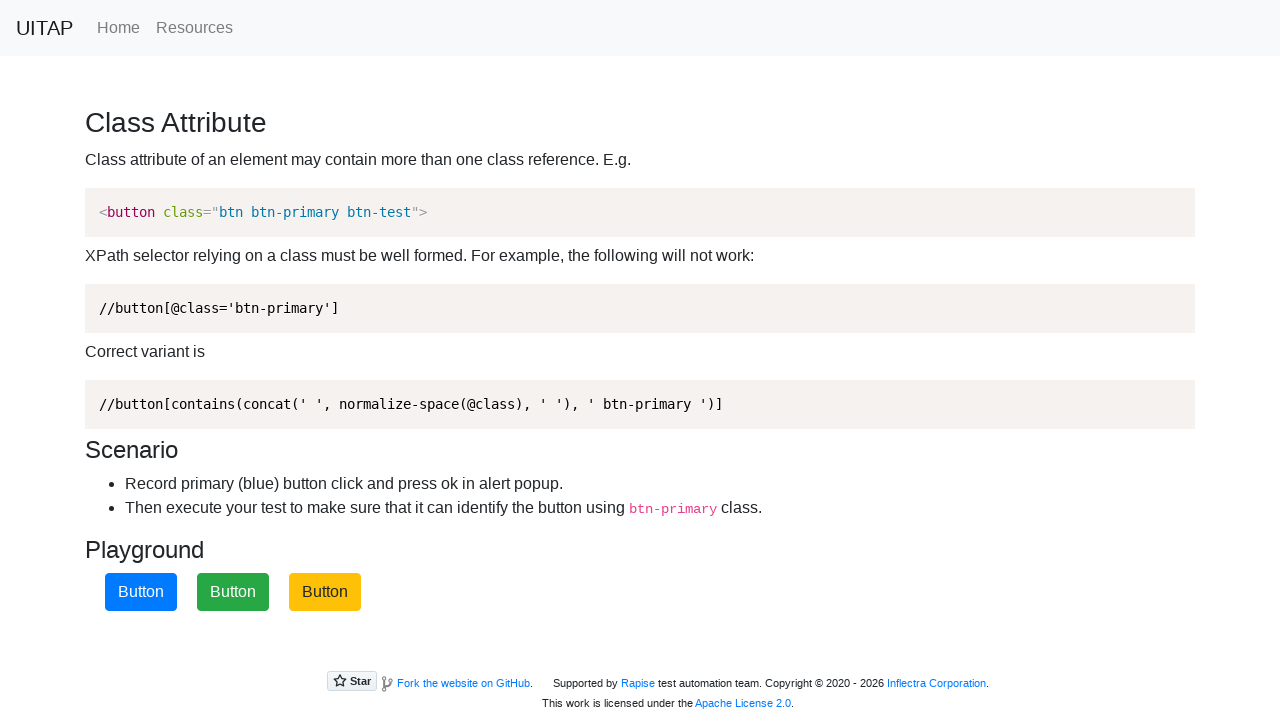

Set up dialog handler to auto-accept alerts
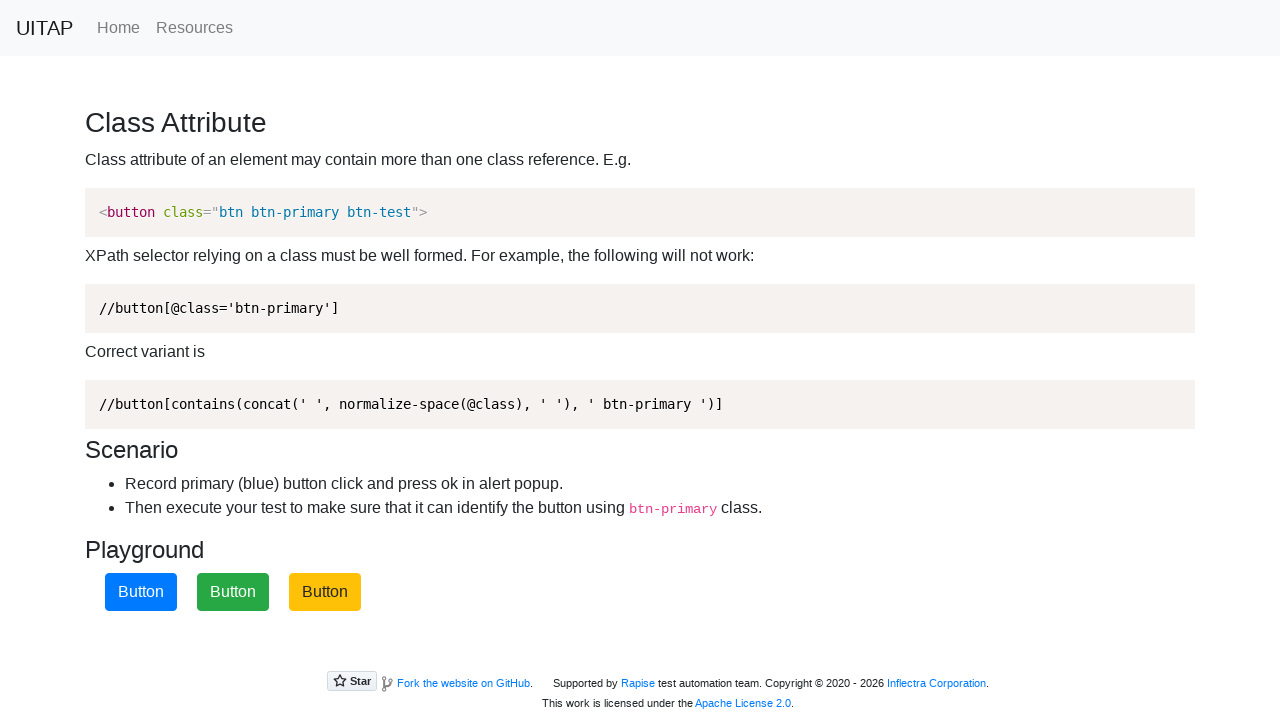

Clicked primary button to trigger alert (iteration 1) at (141, 592) on button.btn-primary
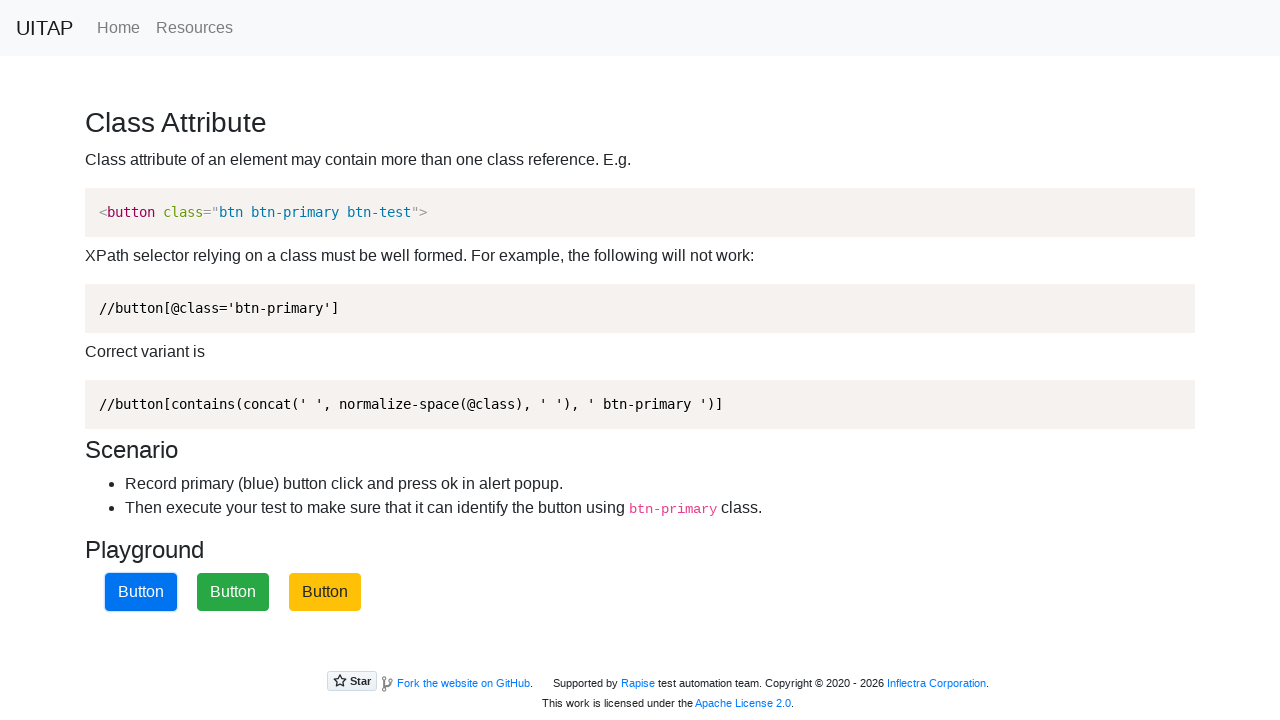

Waited for alert to be processed
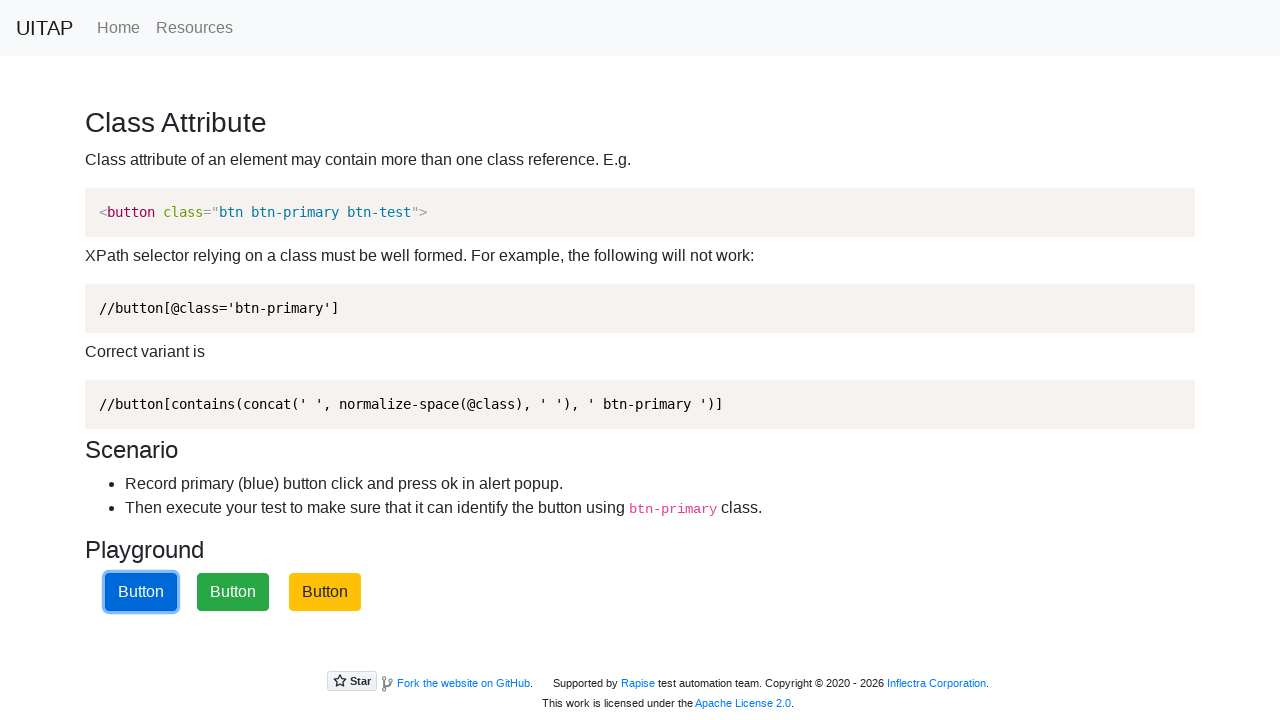

Reloaded page (iteration 1)
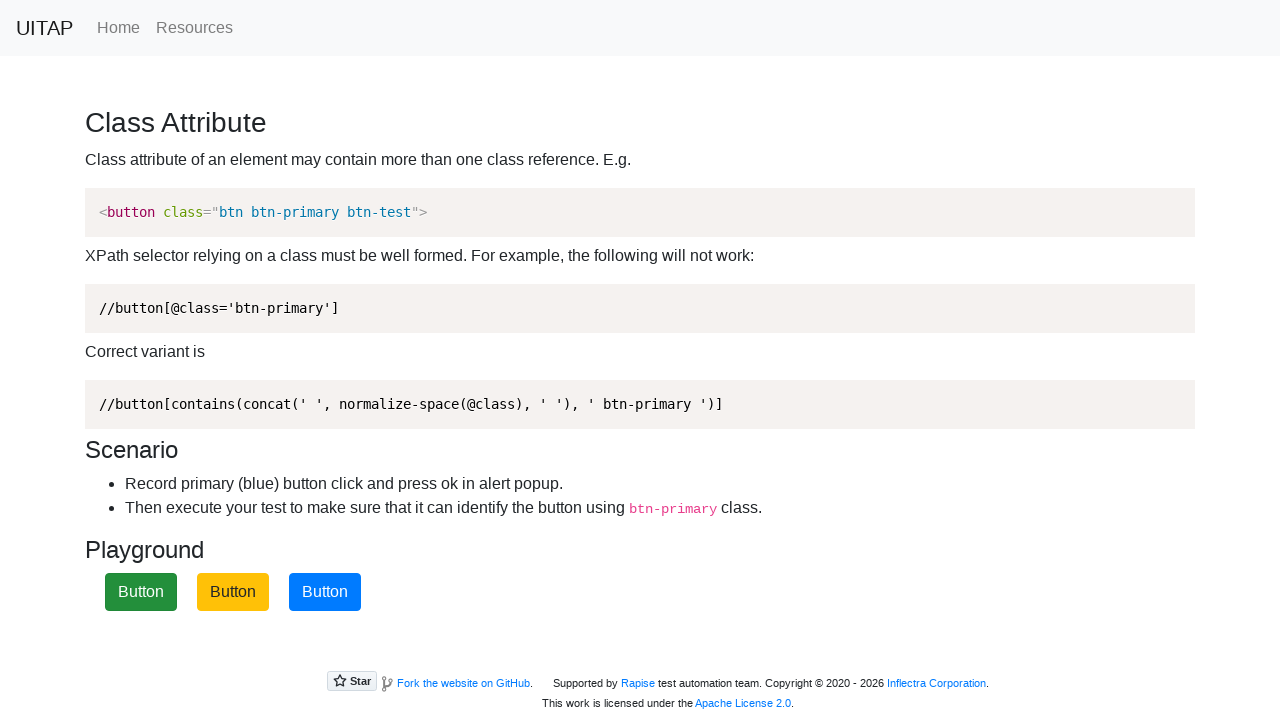

Clicked primary button to trigger alert (iteration 2) at (325, 592) on button.btn-primary
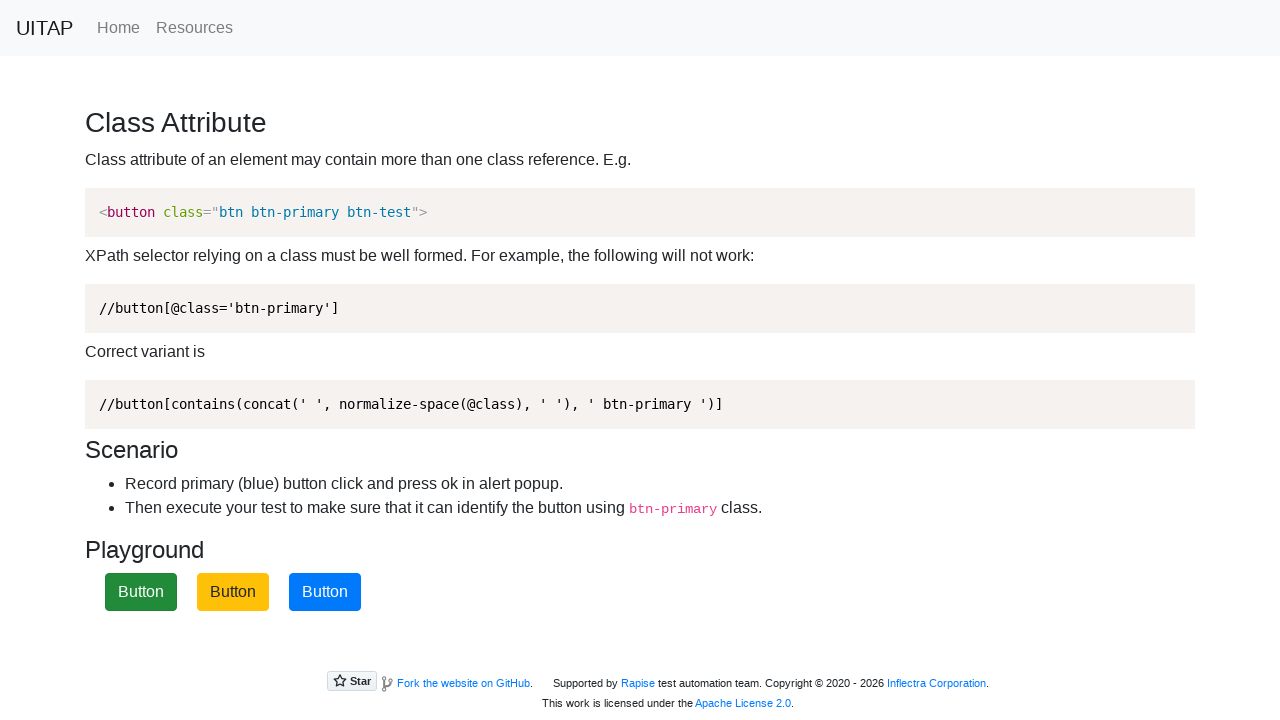

Waited for alert to be processed
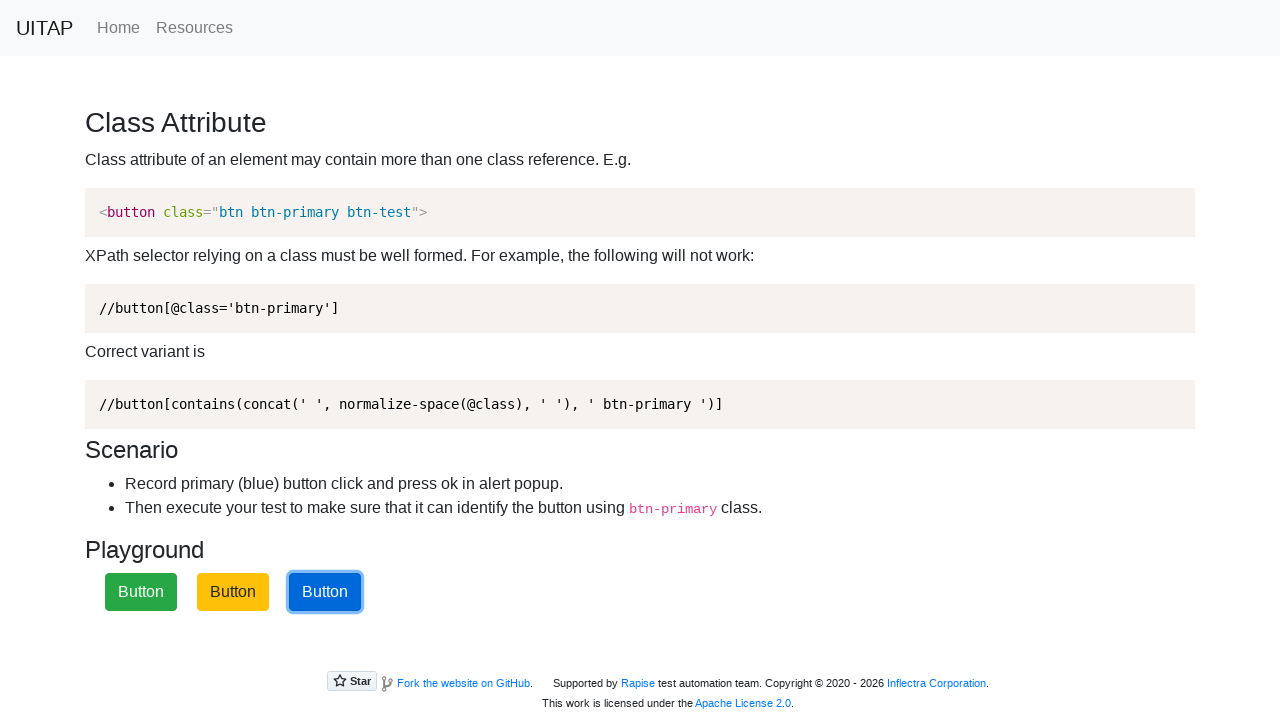

Reloaded page (iteration 2)
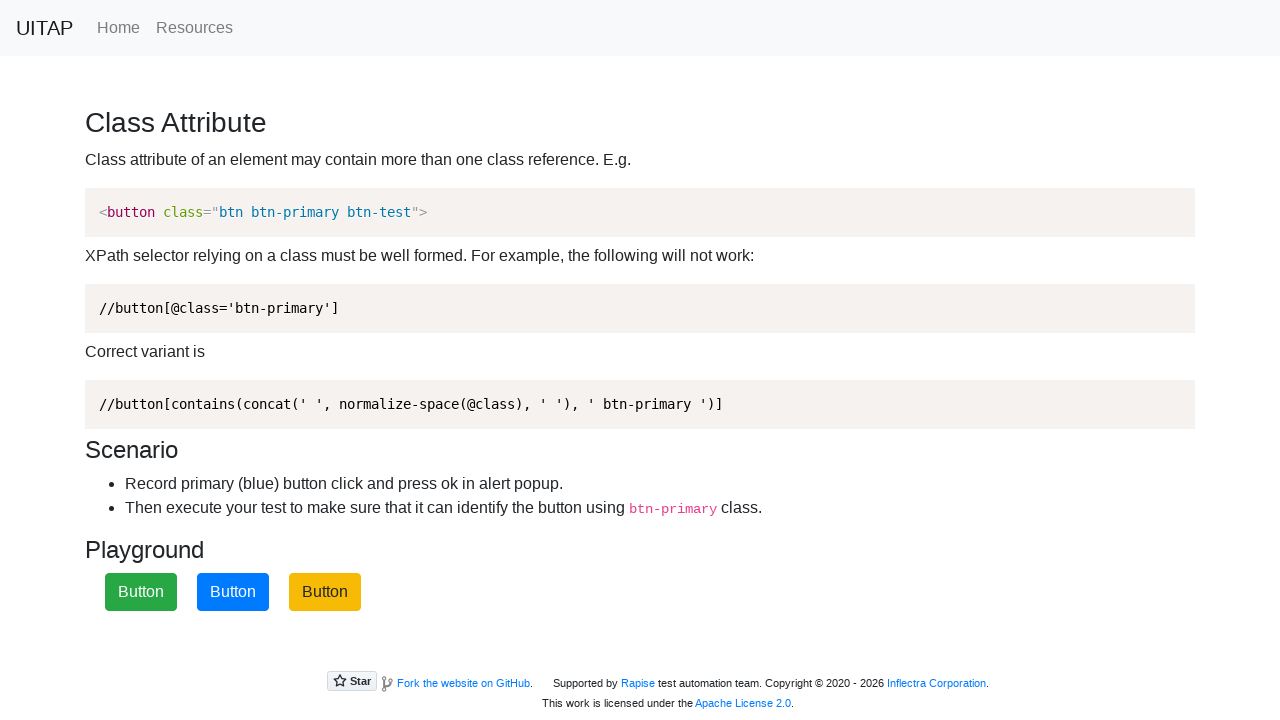

Clicked primary button to trigger alert (iteration 3) at (233, 592) on button.btn-primary
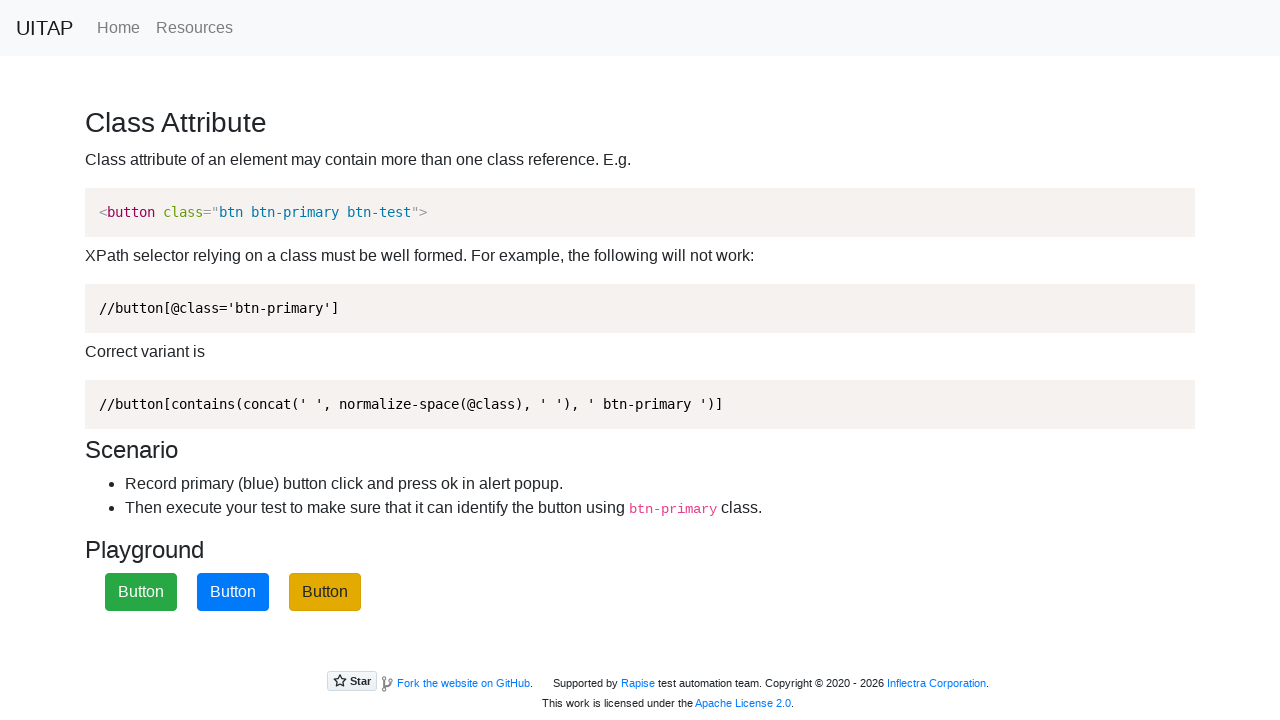

Waited for alert to be processed
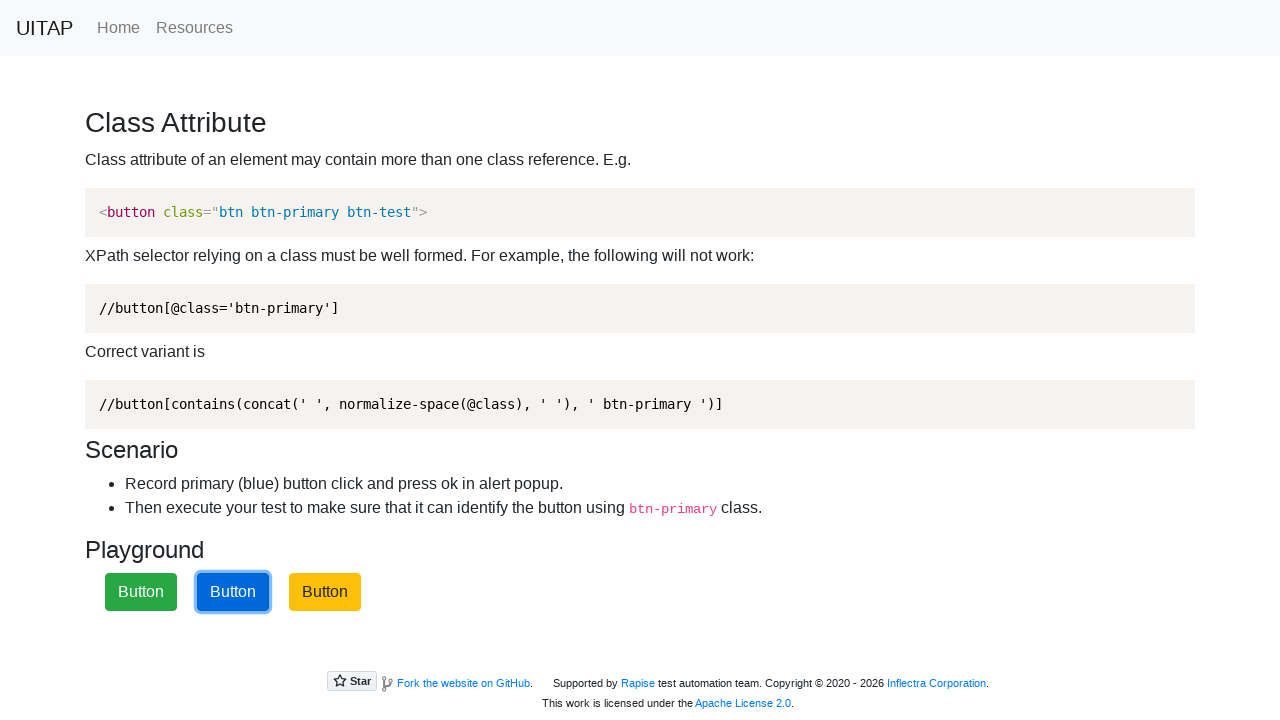

Reloaded page (iteration 3)
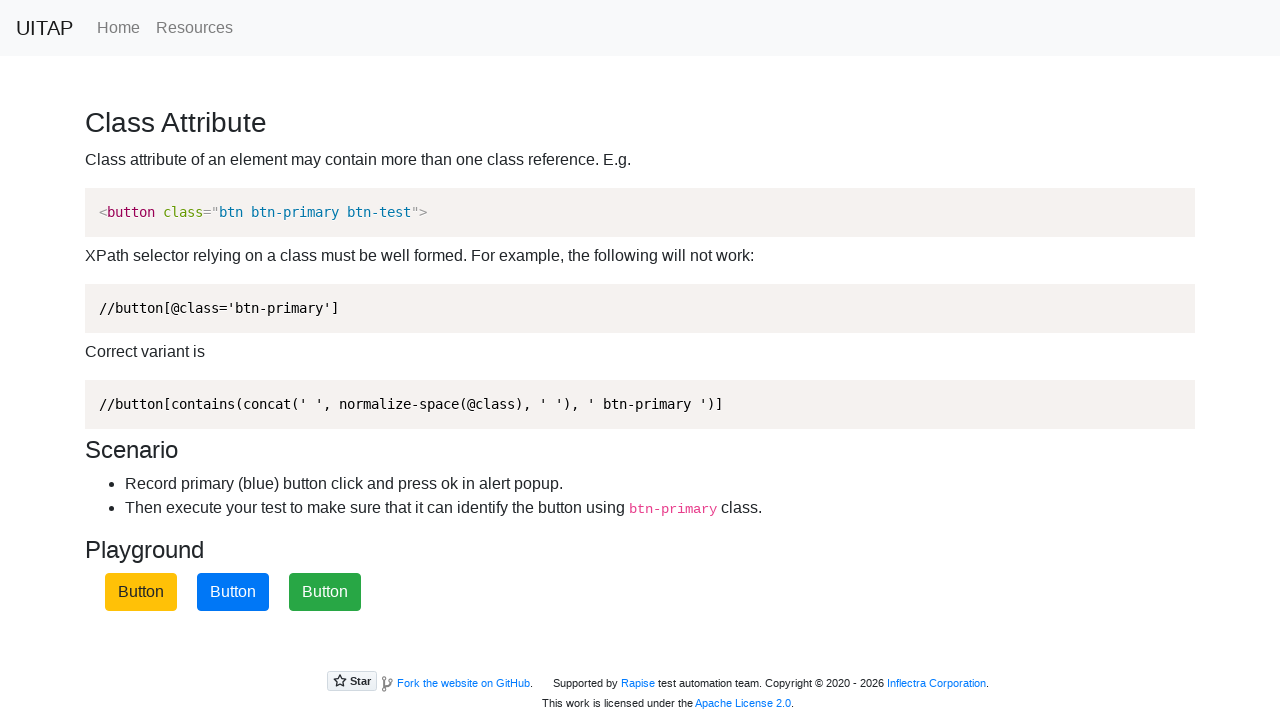

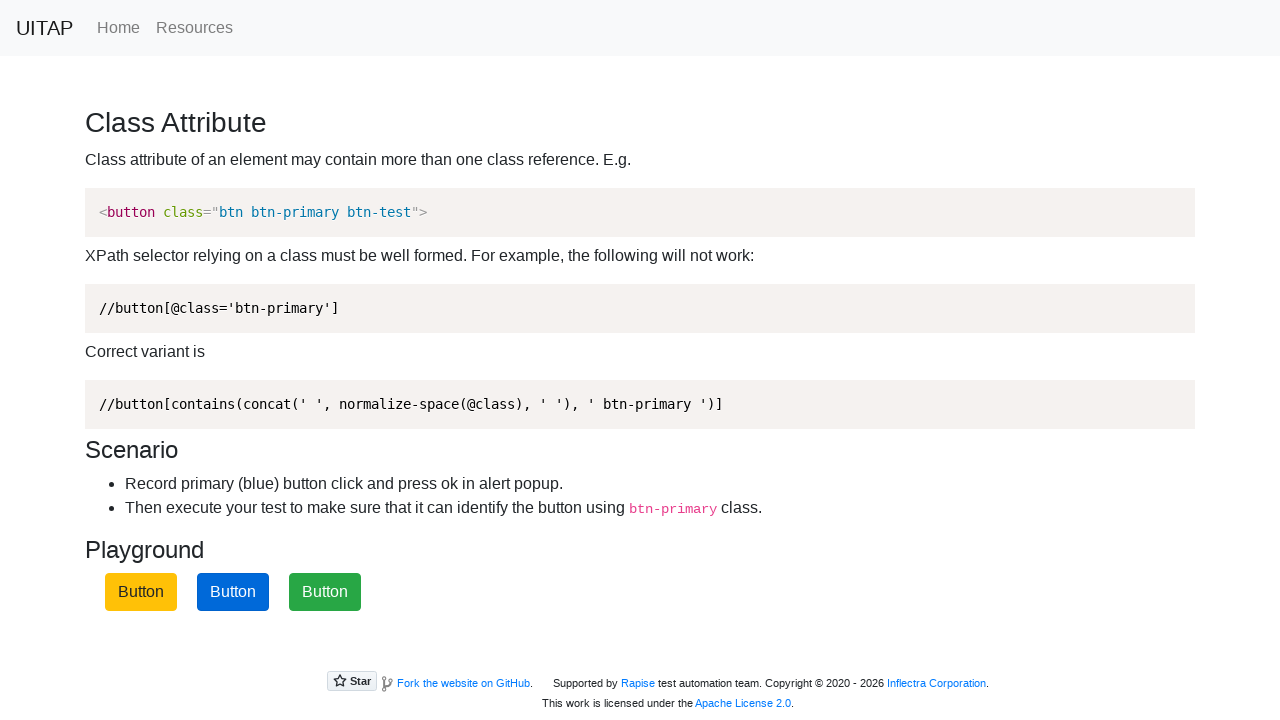